Tests that the input field is cleared after adding a todo item.

Starting URL: https://demo.playwright.dev/todomvc/#/

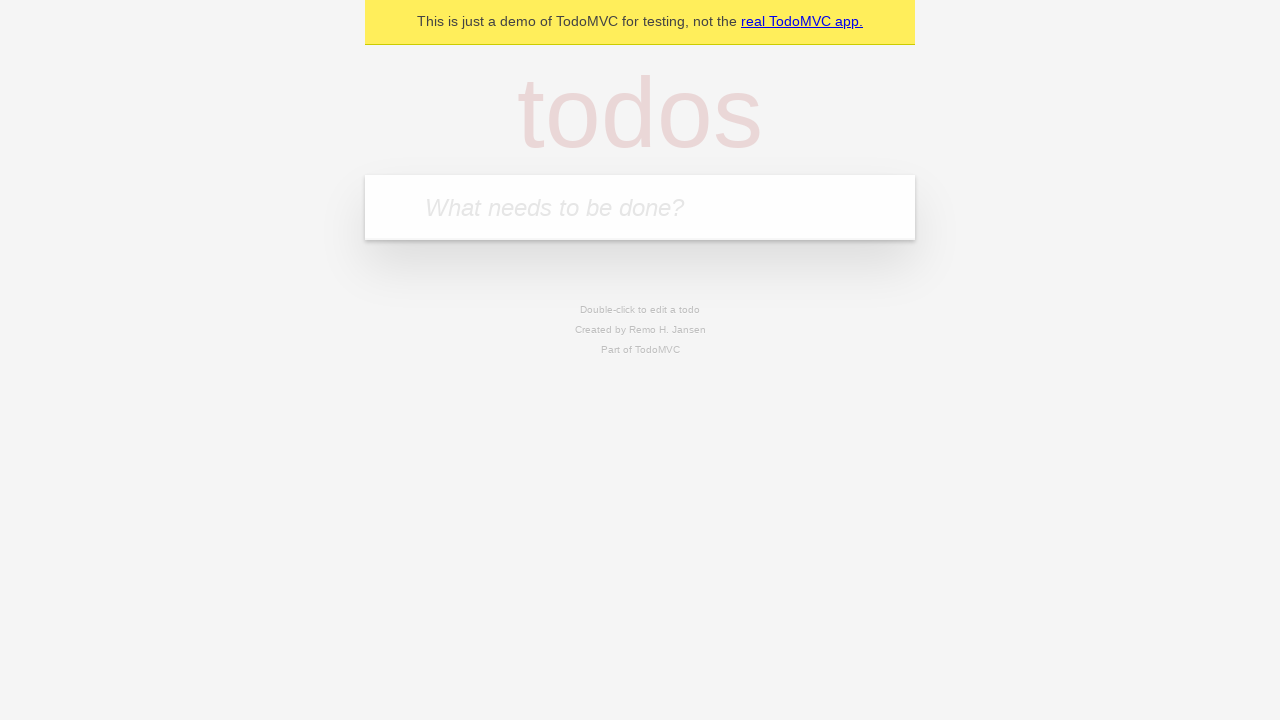

Filled input field with 'buy some cheese' on internal:attr=[placeholder="What needs to be done?"i]
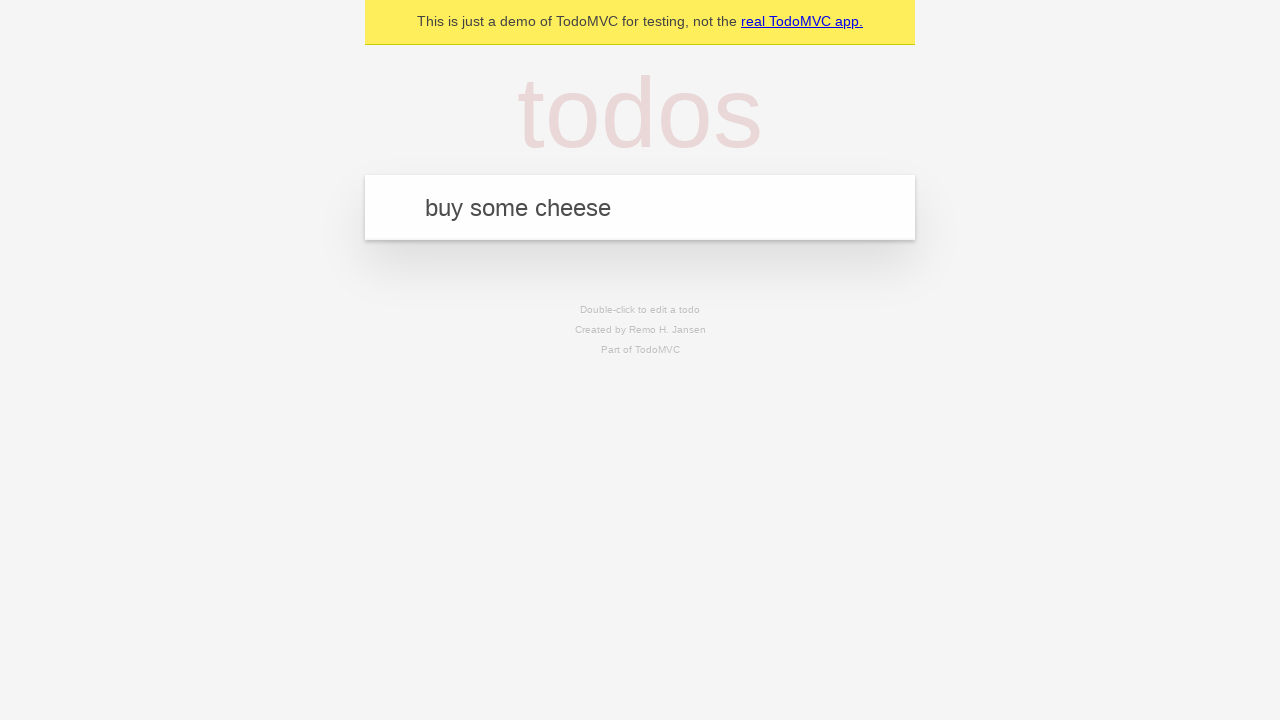

Pressed Enter to add todo item on internal:attr=[placeholder="What needs to be done?"i]
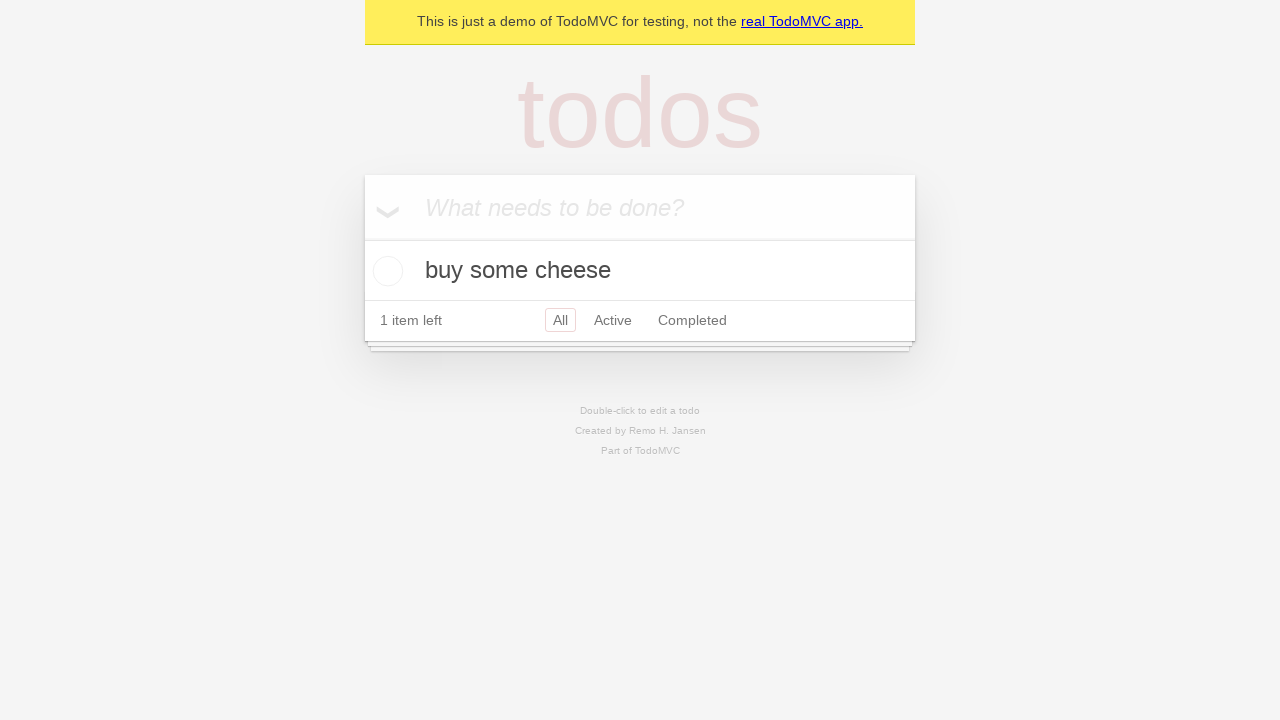

Todo item was added and is now visible
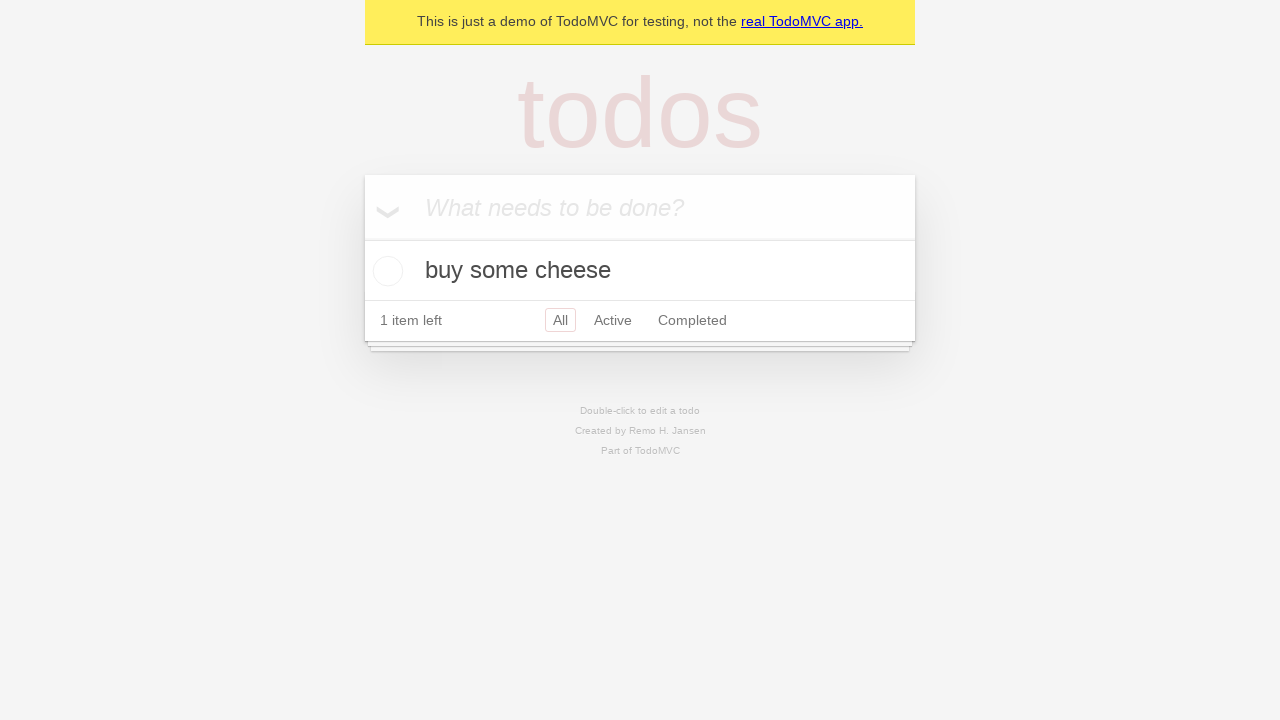

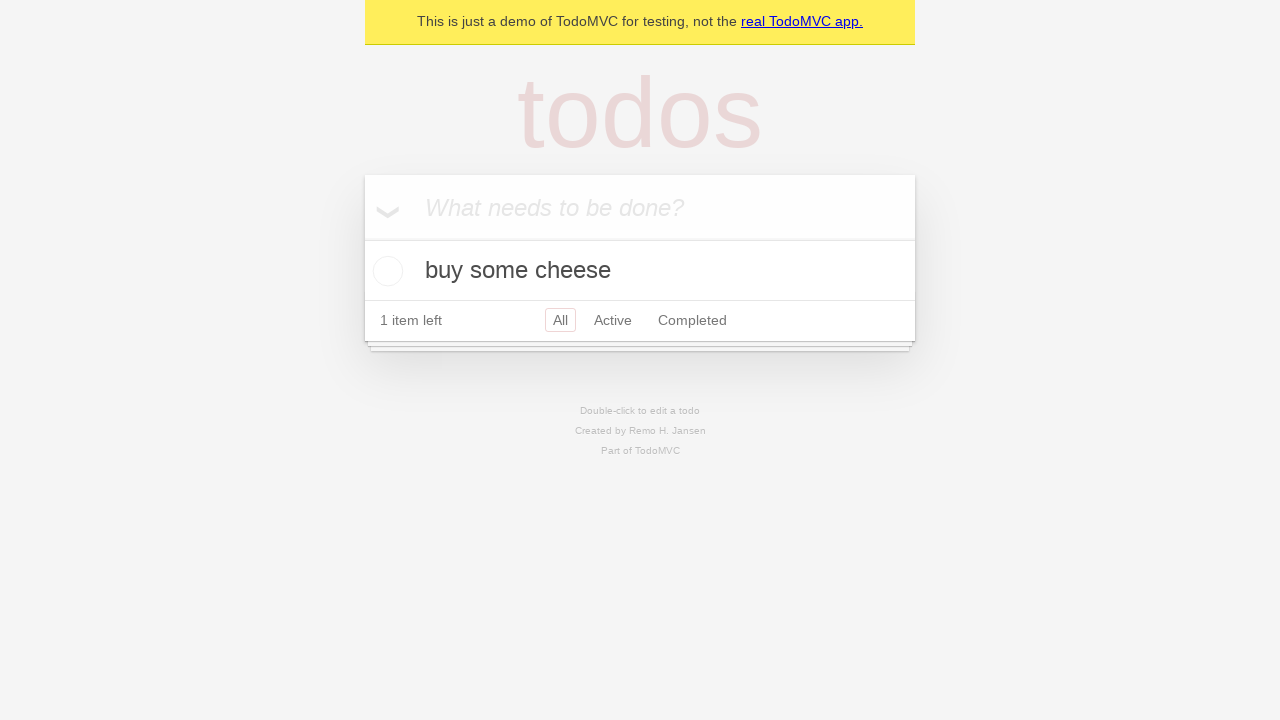